Tests a web form by filling a text field, submitting the form, and verifying the success message

Starting URL: https://www.selenium.dev/selenium/web/web-form.html

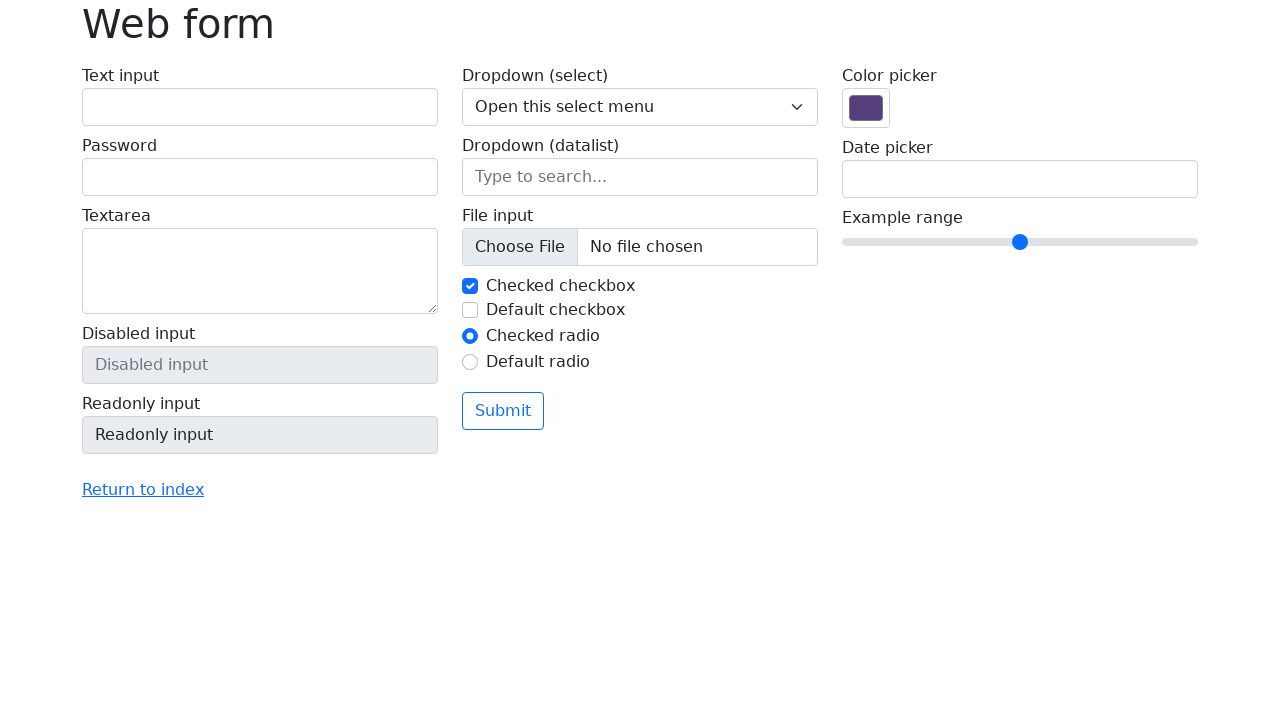

Filled text field with 'my-text' on input[name='my-text']
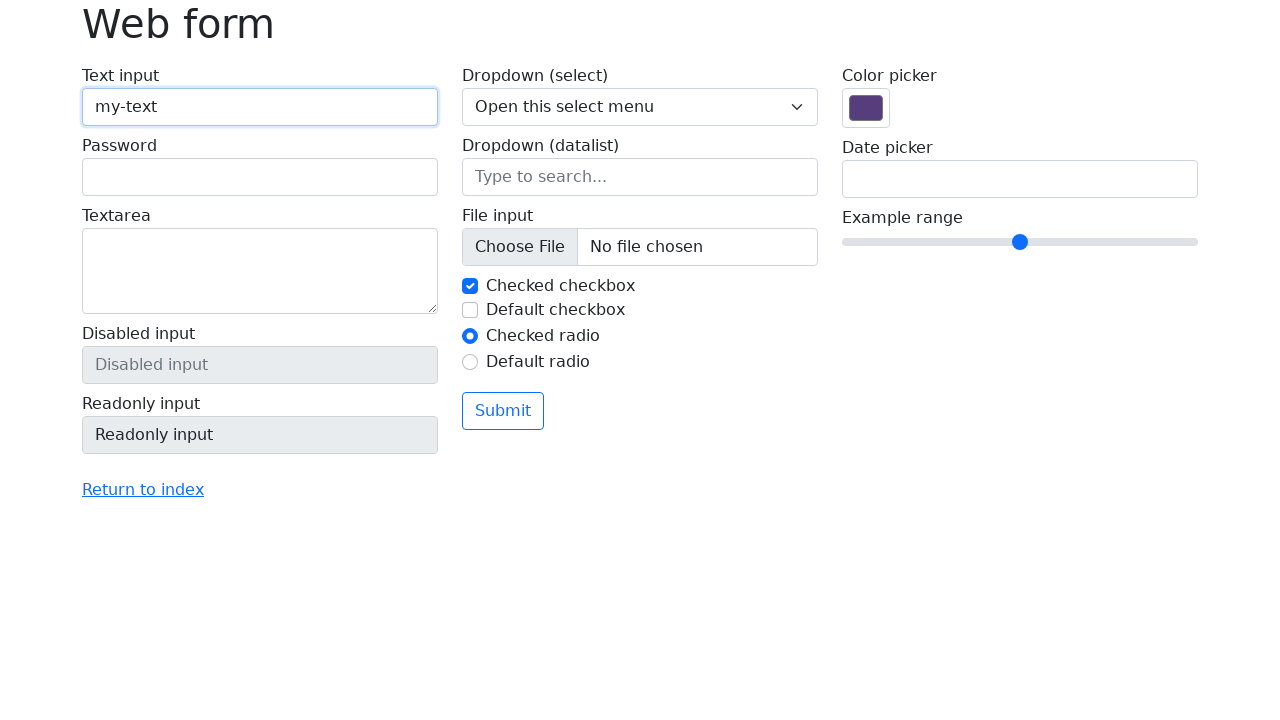

Clicked submit button at (503, 411) on button
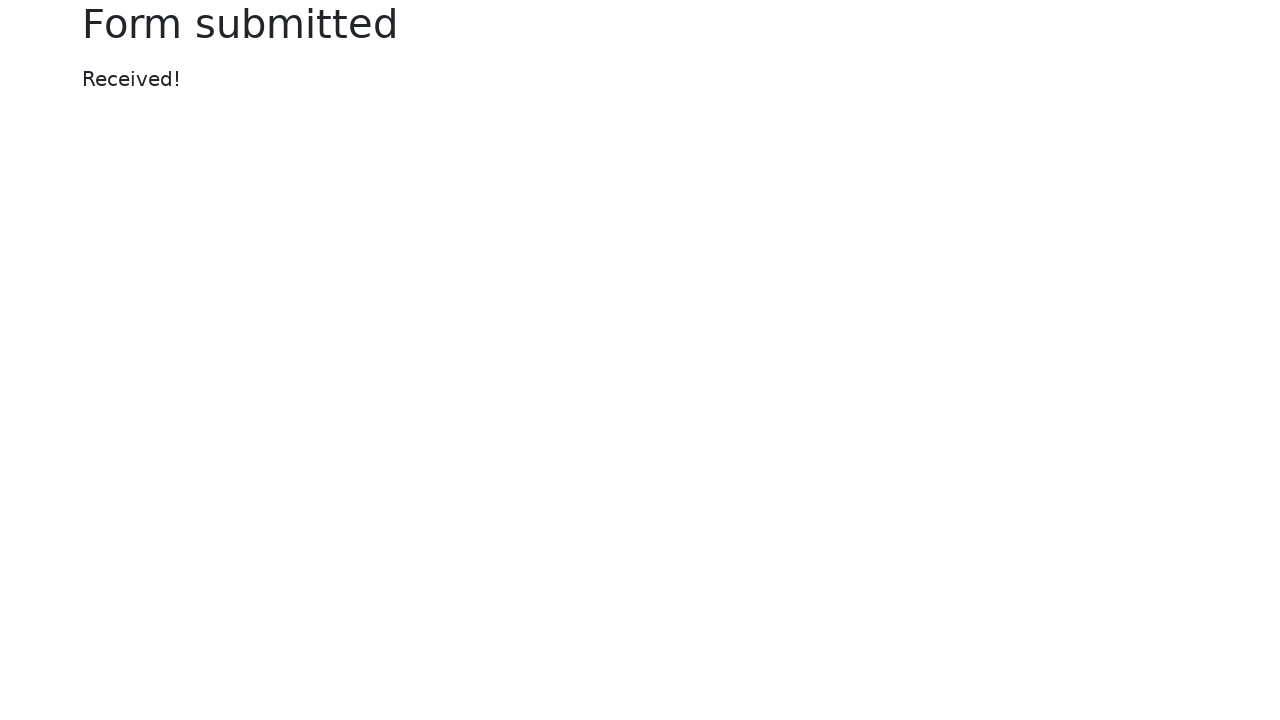

Success message element loaded
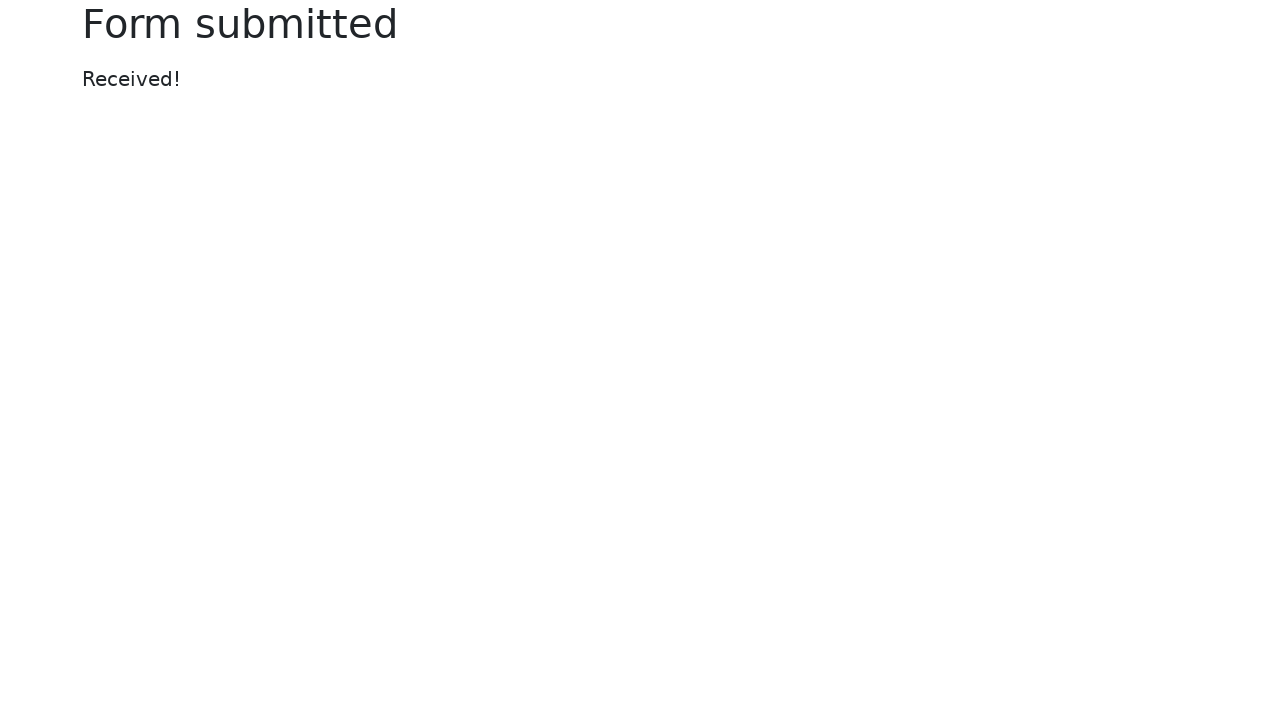

Retrieved success message text
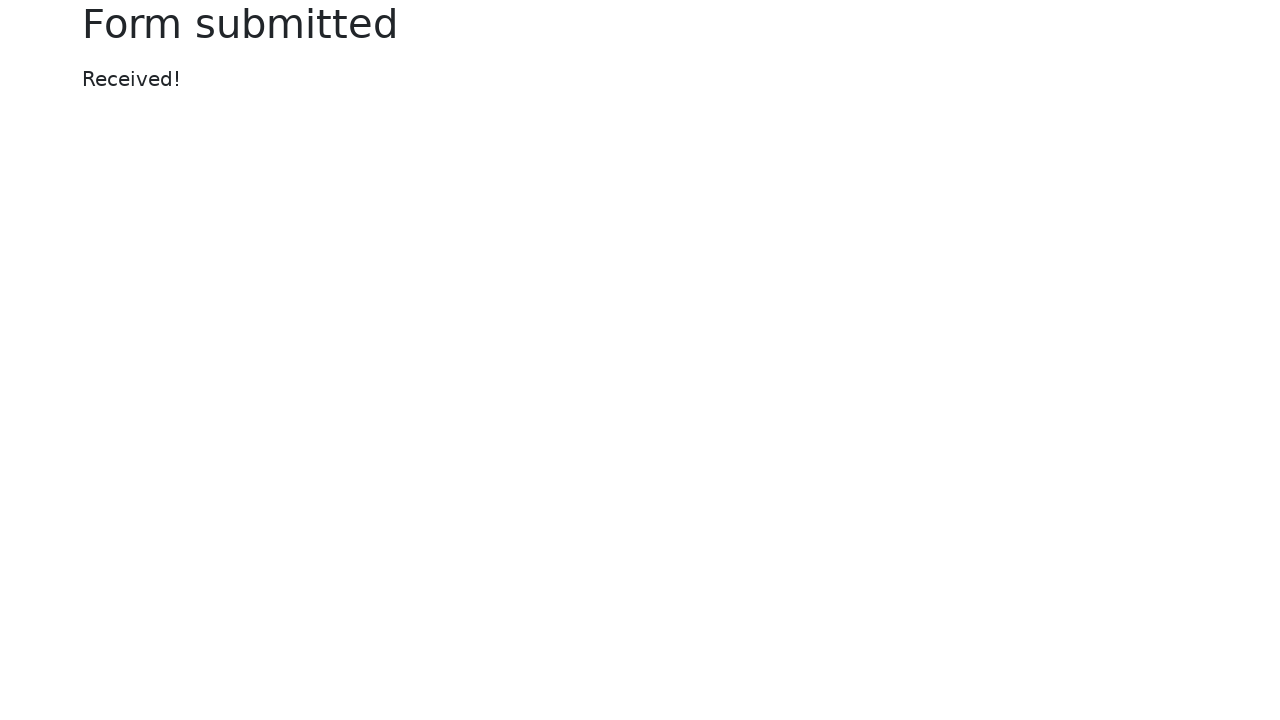

Verified success message is 'Received!'
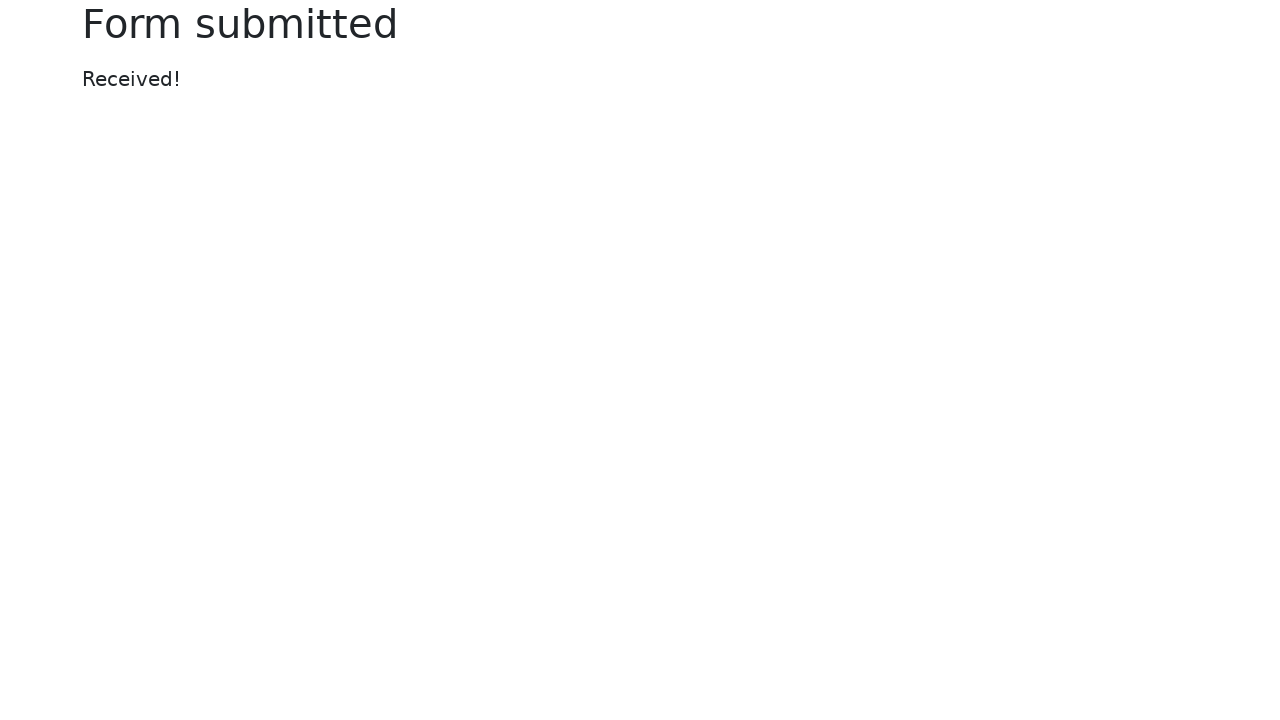

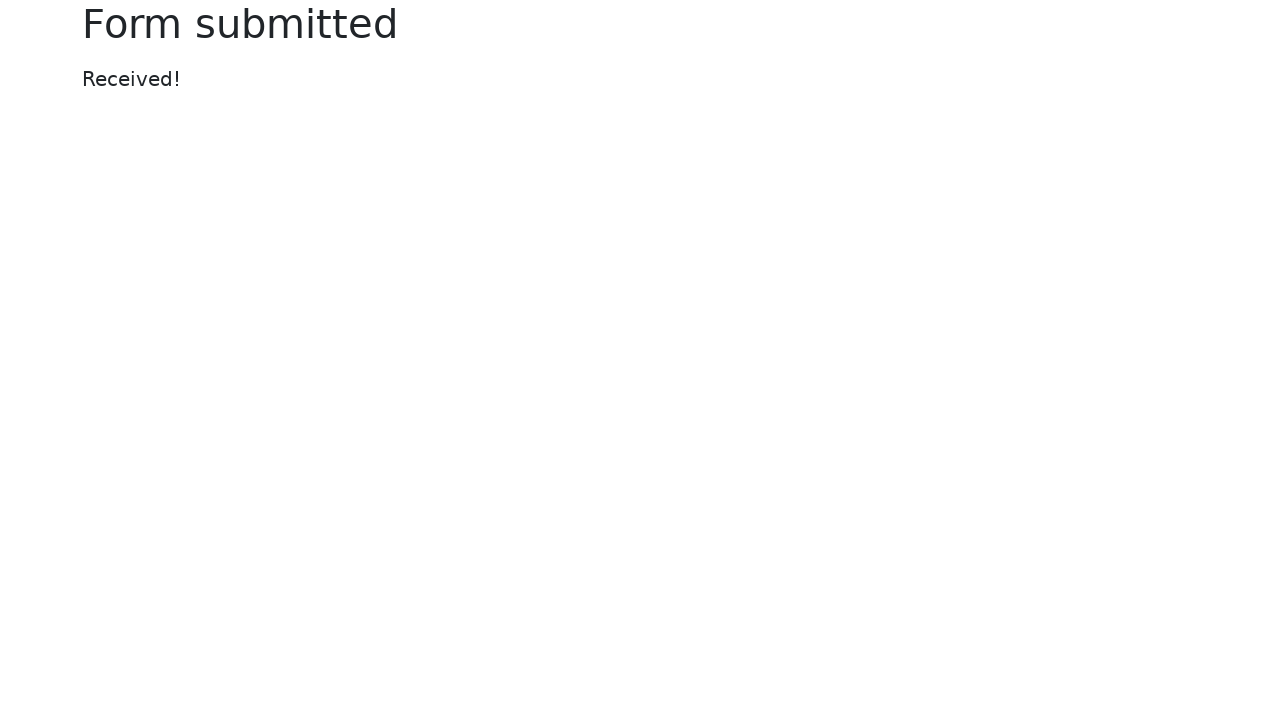